Tests dropdown combo tree by selecting a single choice option

Starting URL: https://www.jqueryscript.net/demo/Drop-Down-Combo-Tree/

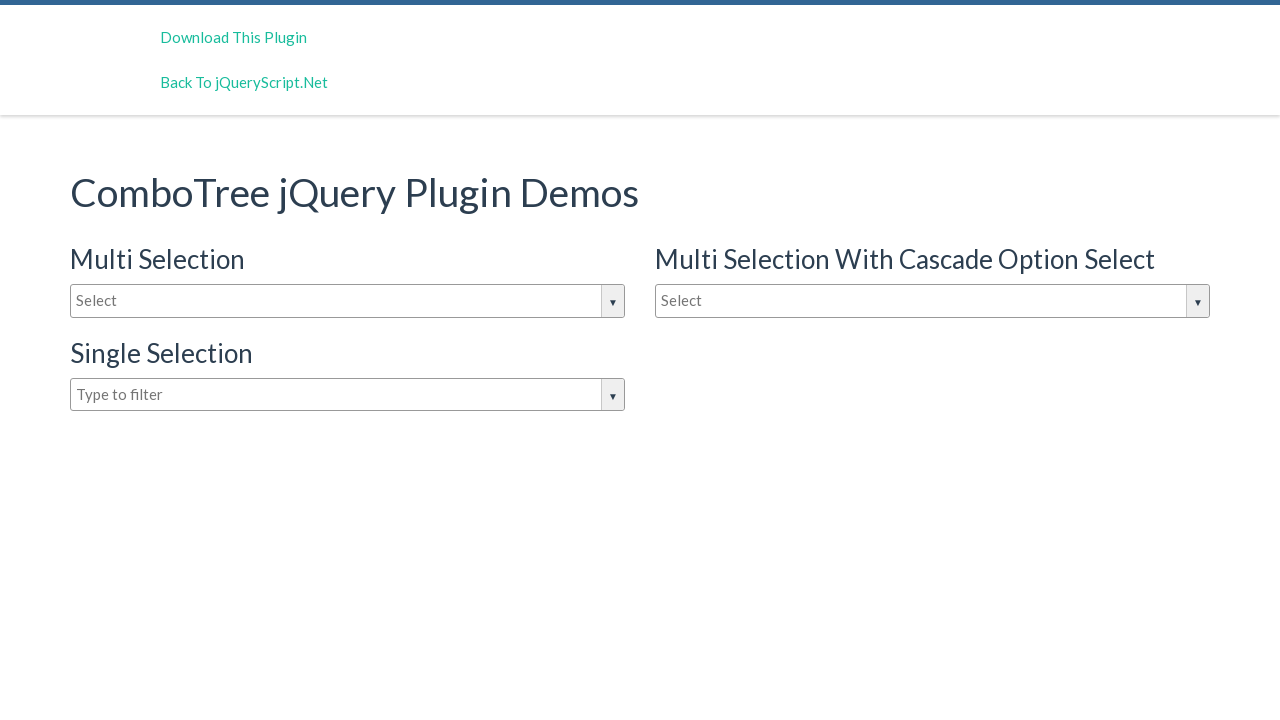

Navigated to jQuery dropdown combo tree demo page
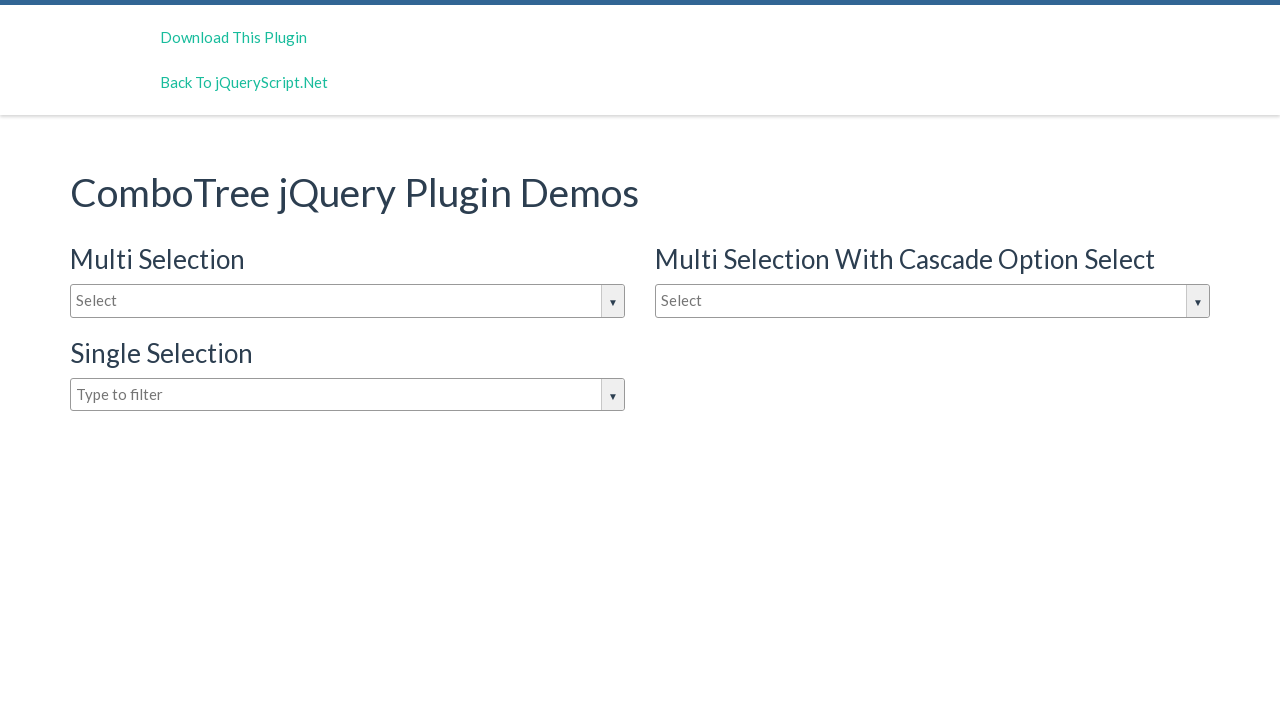

Clicked input box to open dropdown at (348, 301) on #justAnInputBox
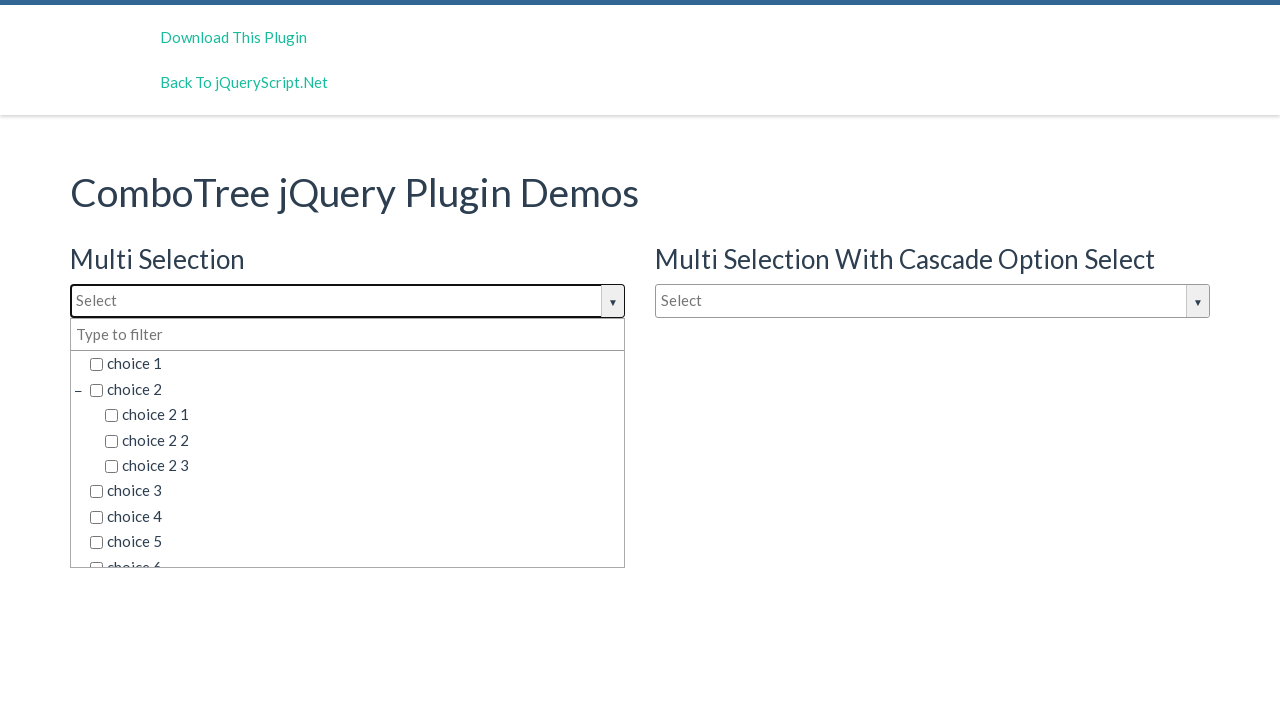

Dropdown options loaded and became visible
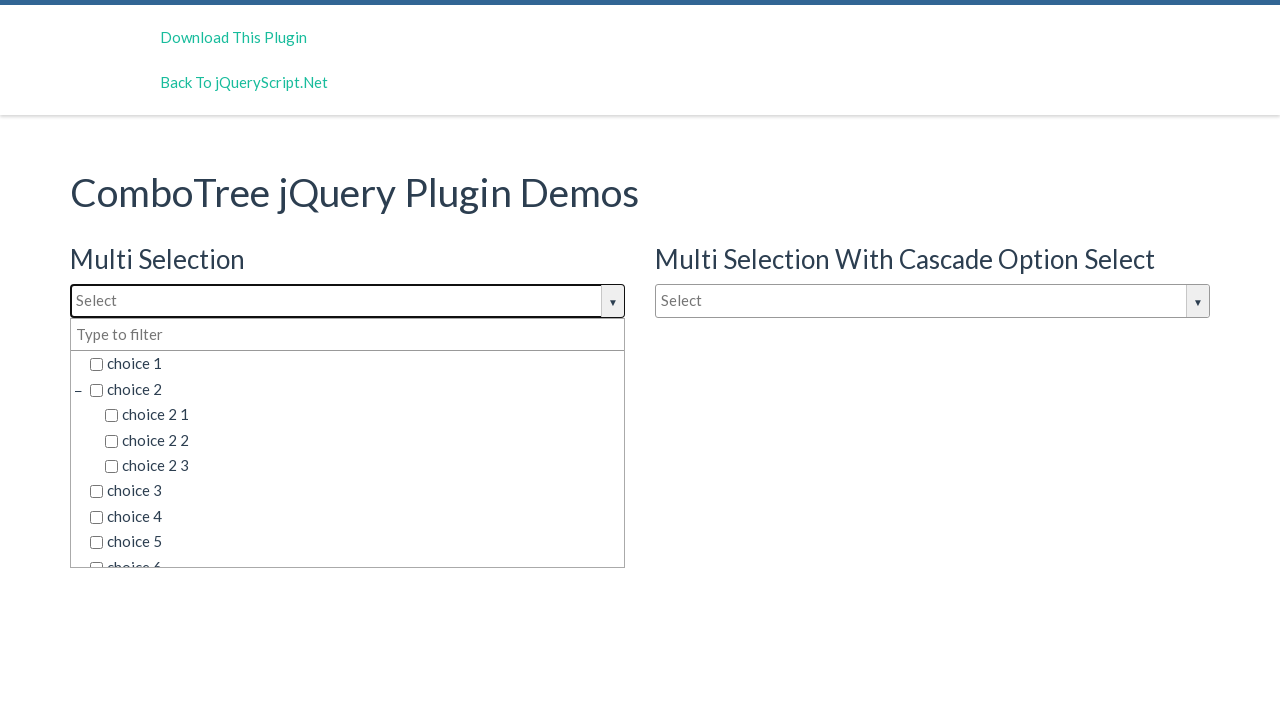

Selected 'choice 6' from dropdown options at (355, 554) on div.comboTreeDropDownContainer ul li span.comboTreeItemTitle >> nth=8
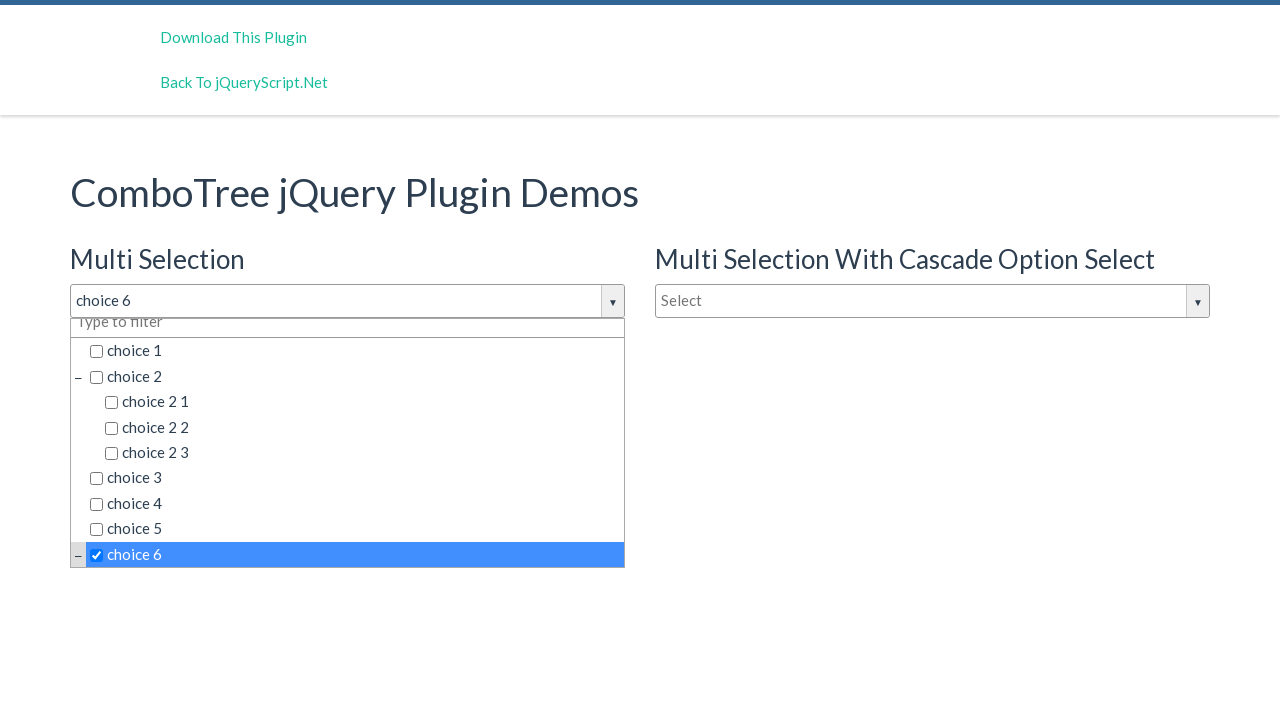

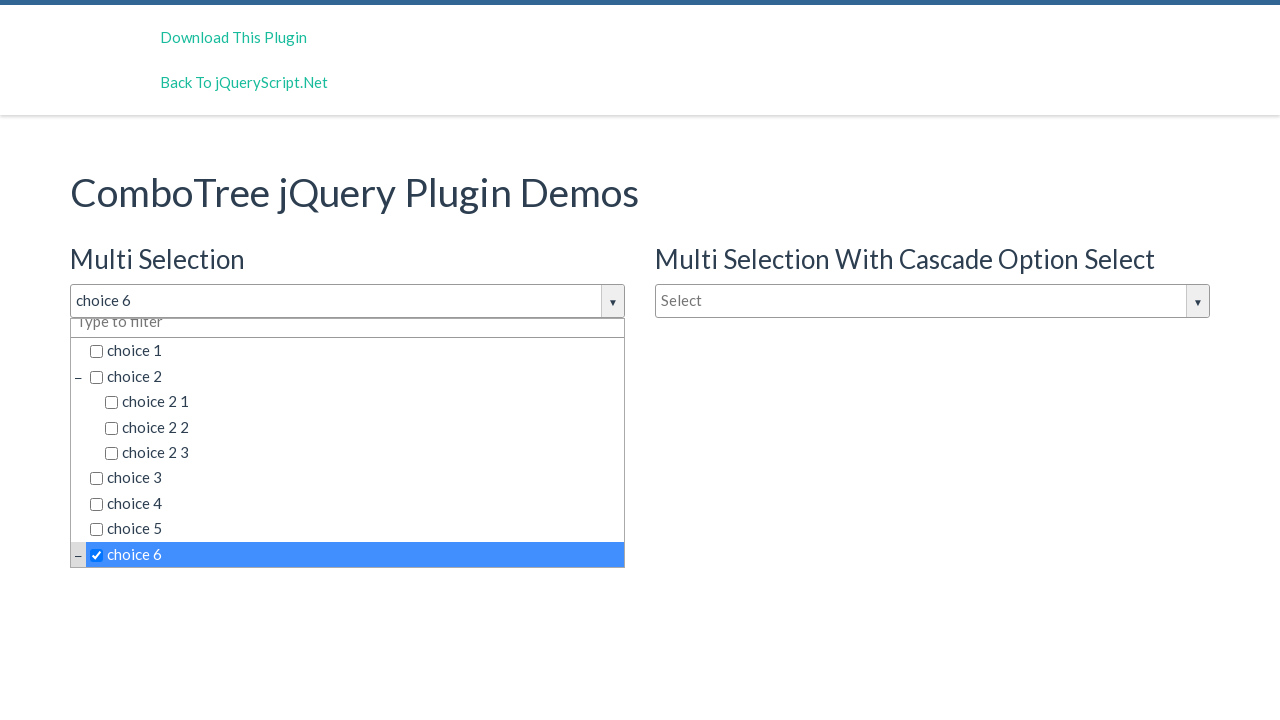